Navigates to the Demoblaze e-commerce demo site and waits for the page to load, demonstrating basic page navigation.

Starting URL: https://demoblaze.com/

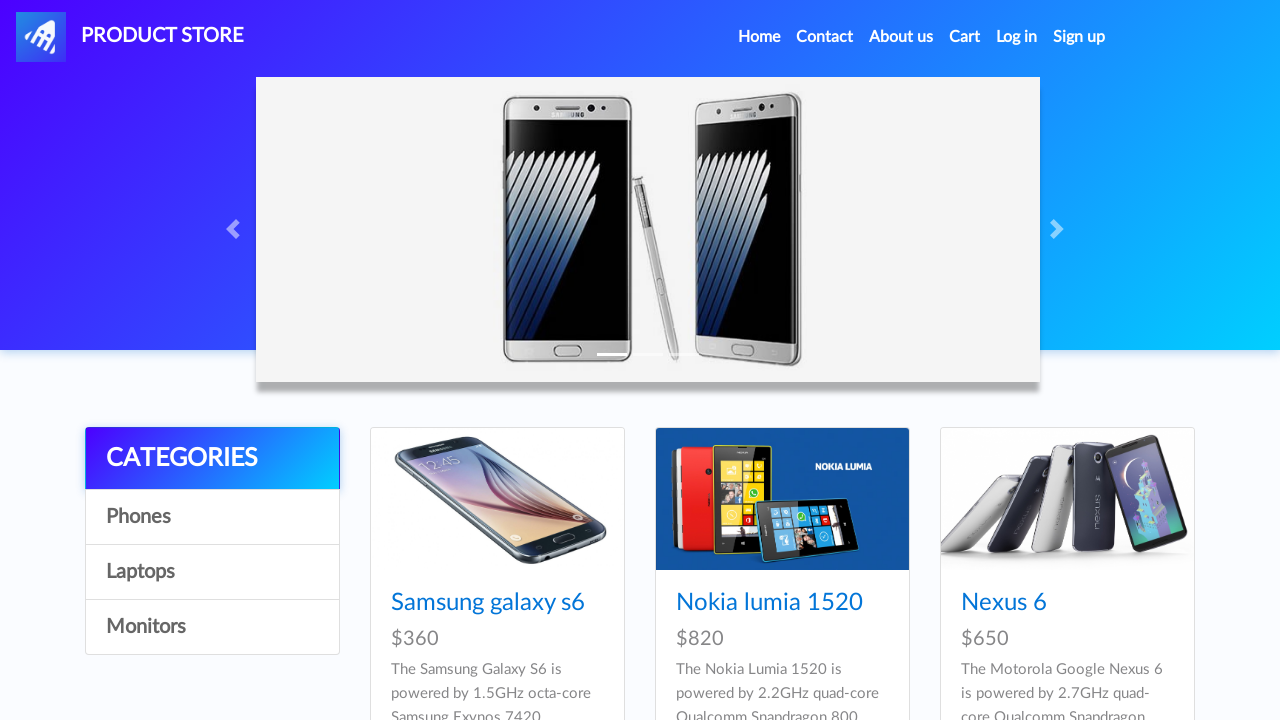

Navigated to Demoblaze e-commerce demo site and waited for navbar brand to load
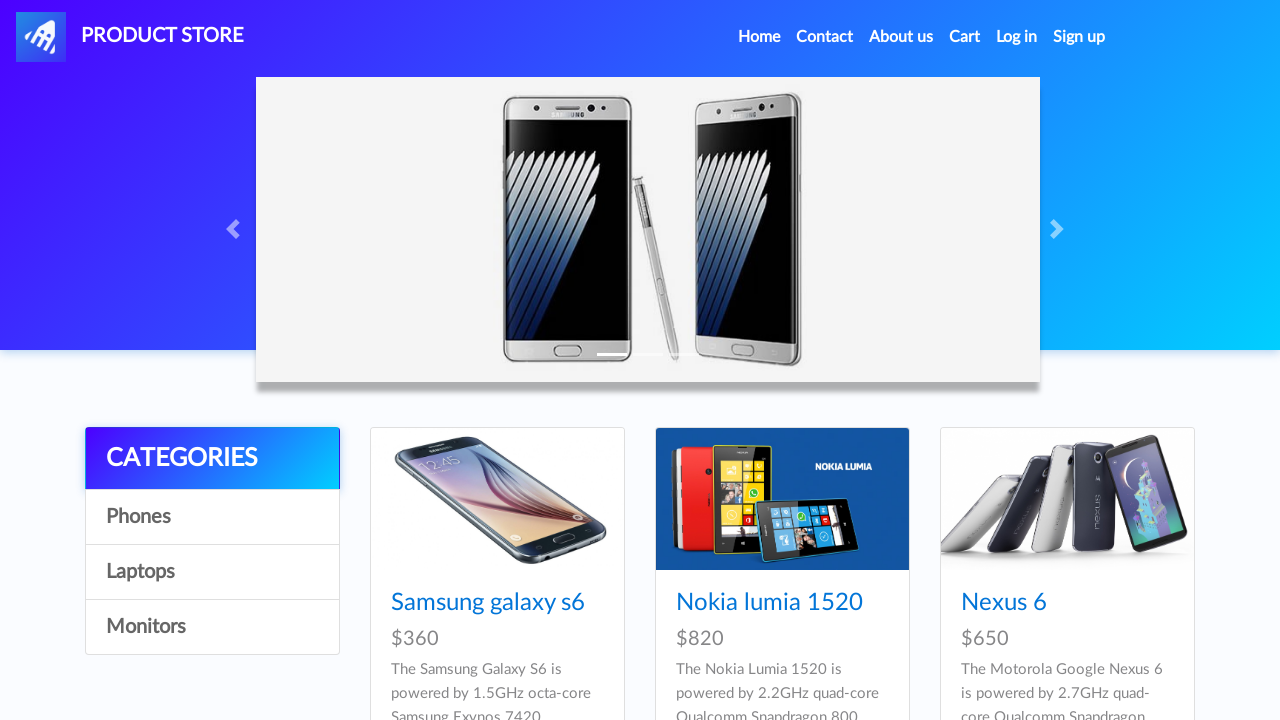

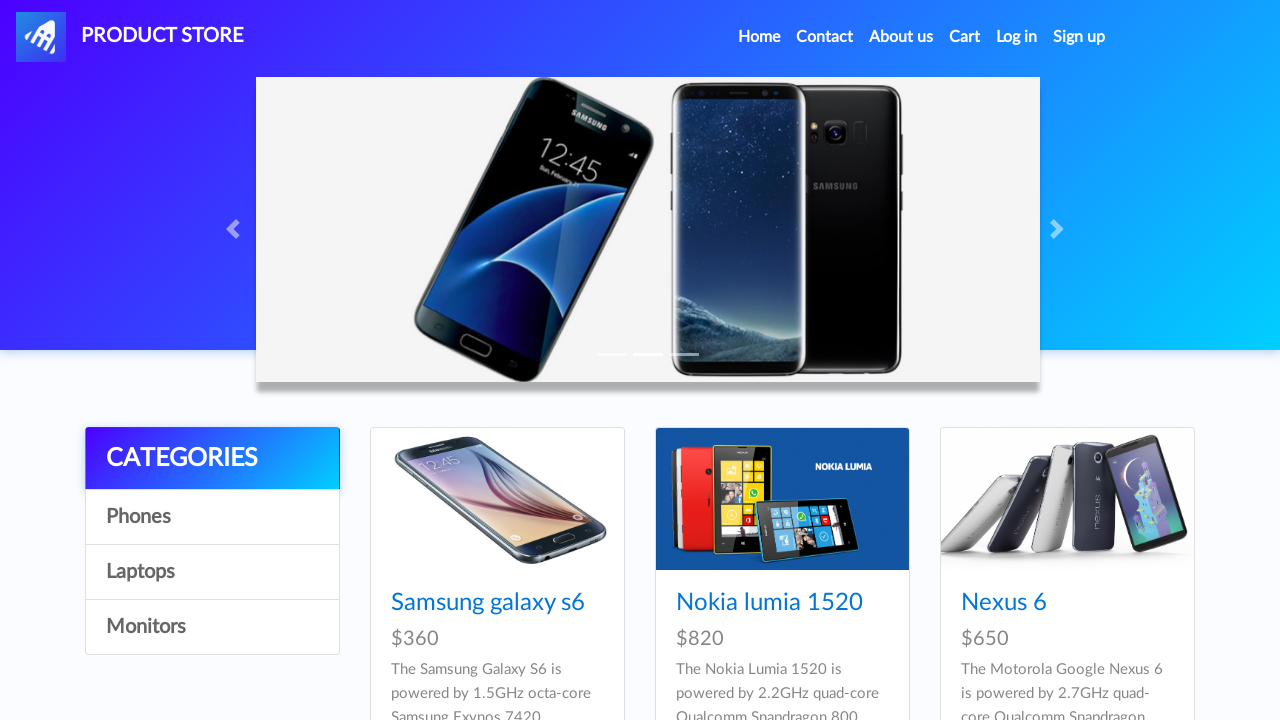